Waits for a price condition to be met, clicks a booking button, solves a mathematical problem, and submits the answer

Starting URL: http://suninjuly.github.io/explicit_wait2.html

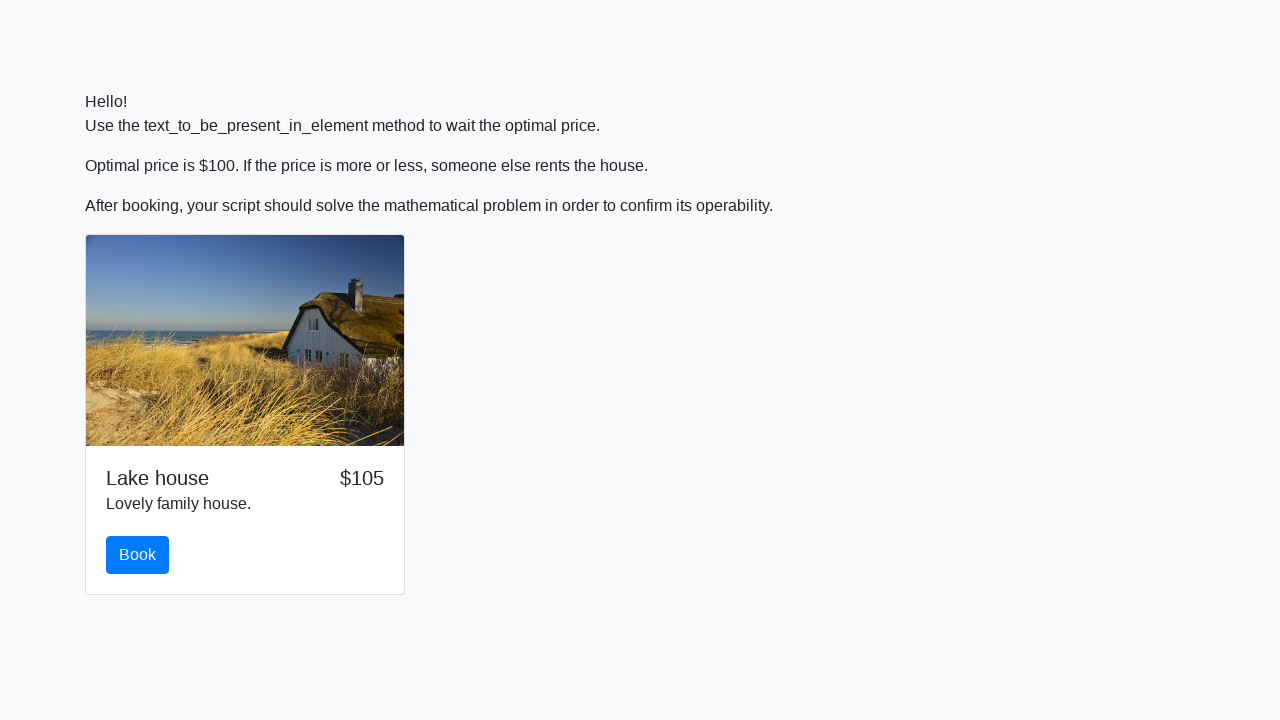

Waited for price to reach $100
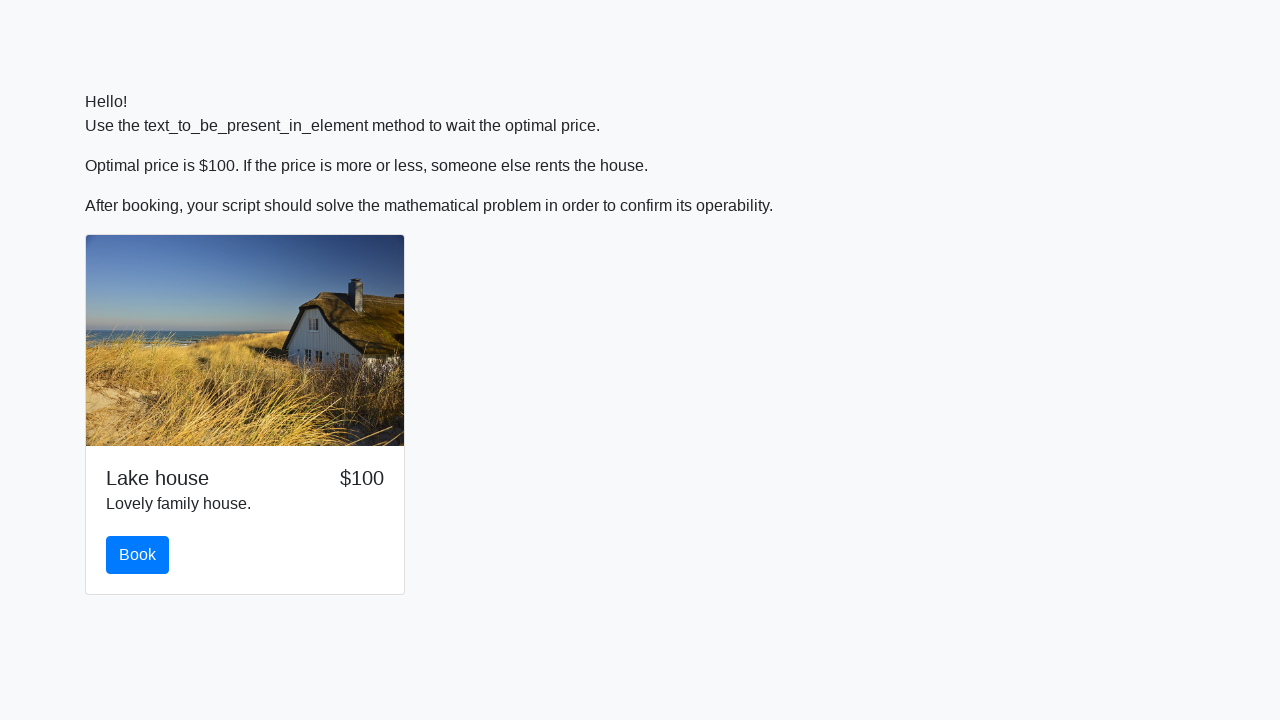

Clicked the book button at (138, 555) on #book
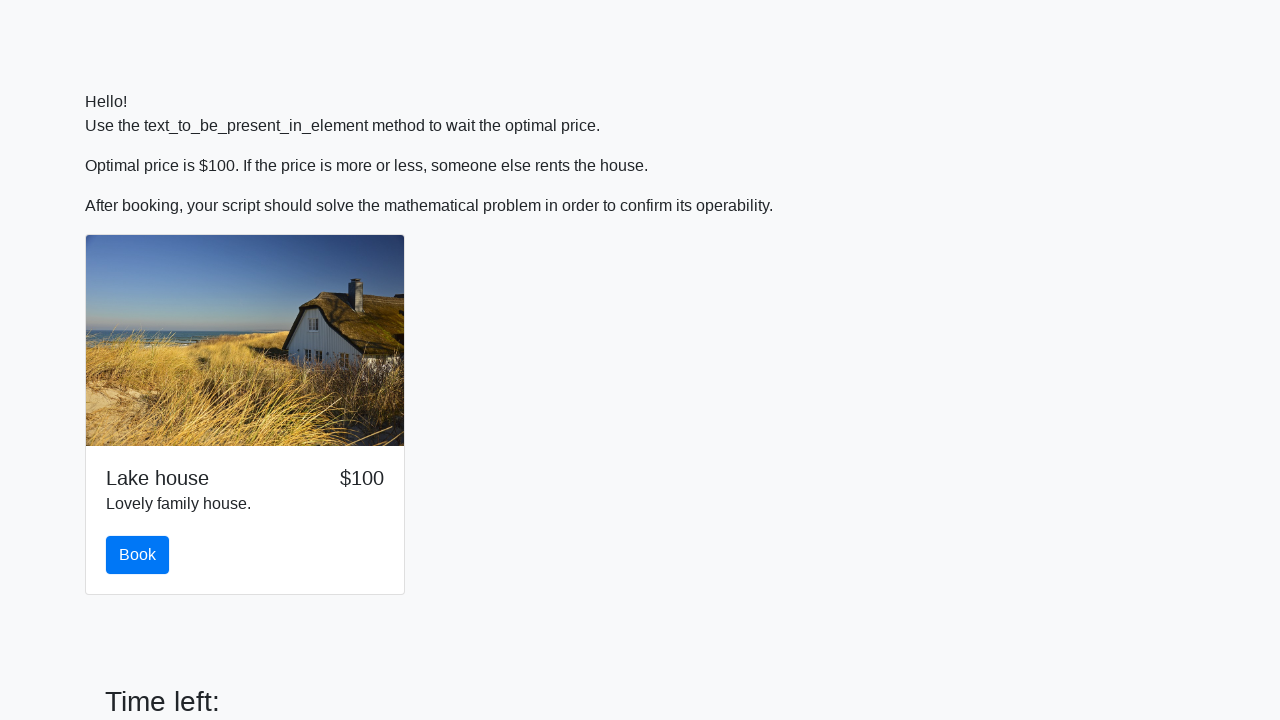

Retrieved the value to calculate from the input field
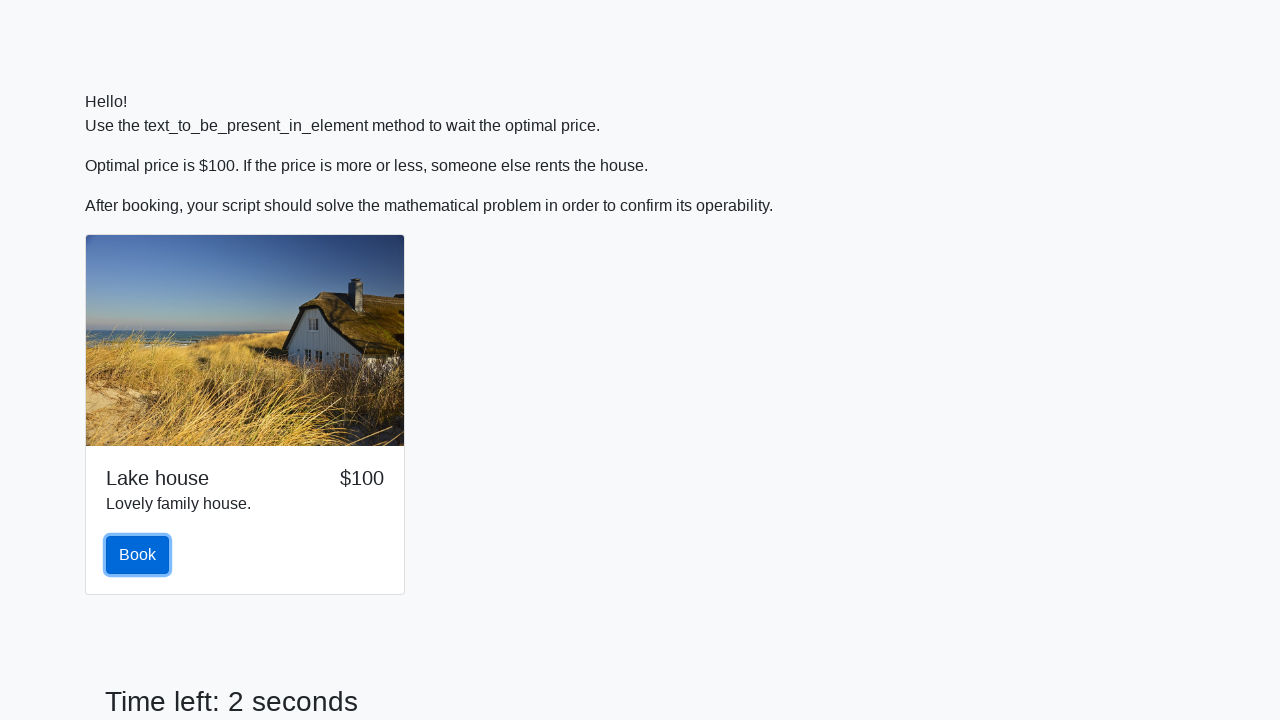

Calculated the answer using mathematical formula
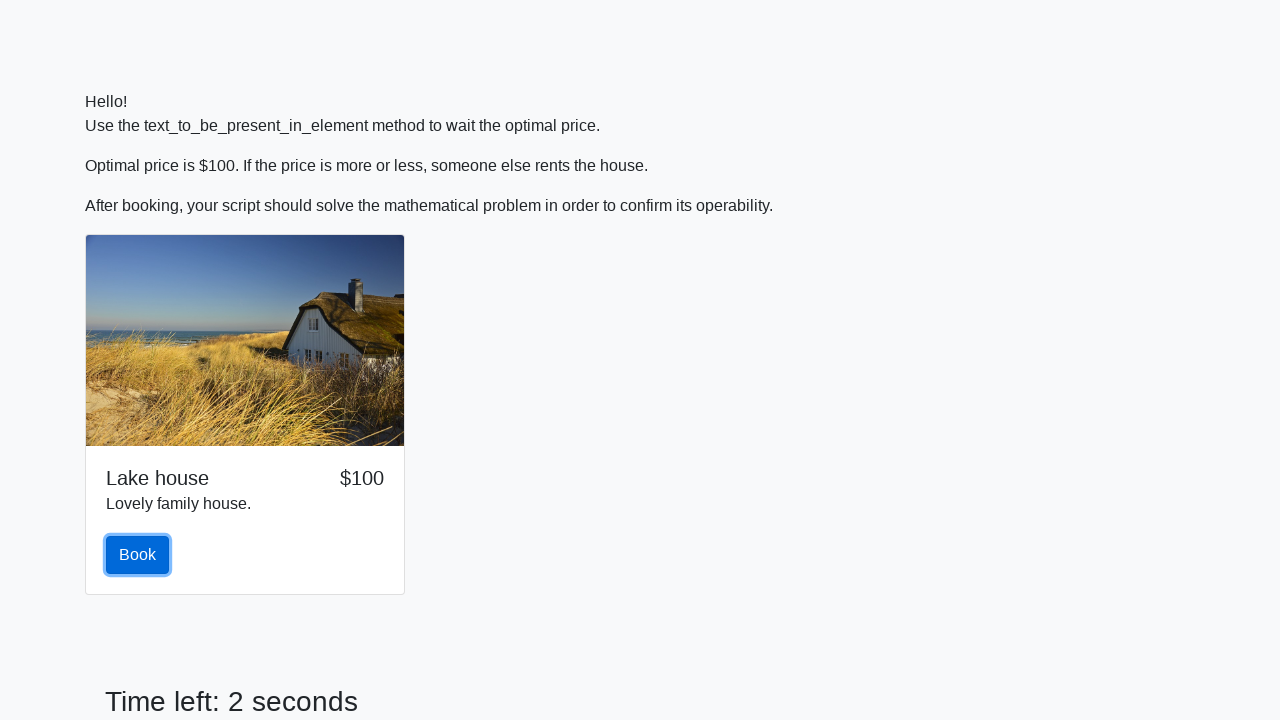

Filled in the calculated answer on #answer
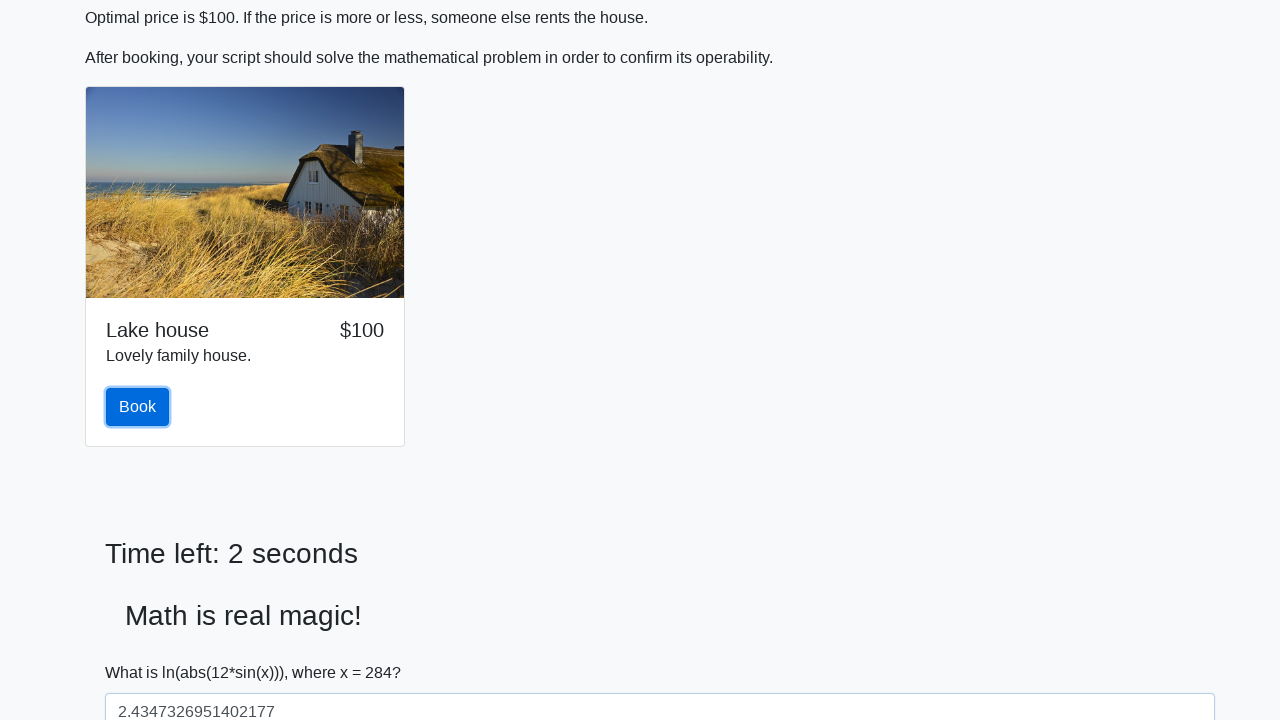

Clicked the solve button to submit the answer at (143, 651) on #solve
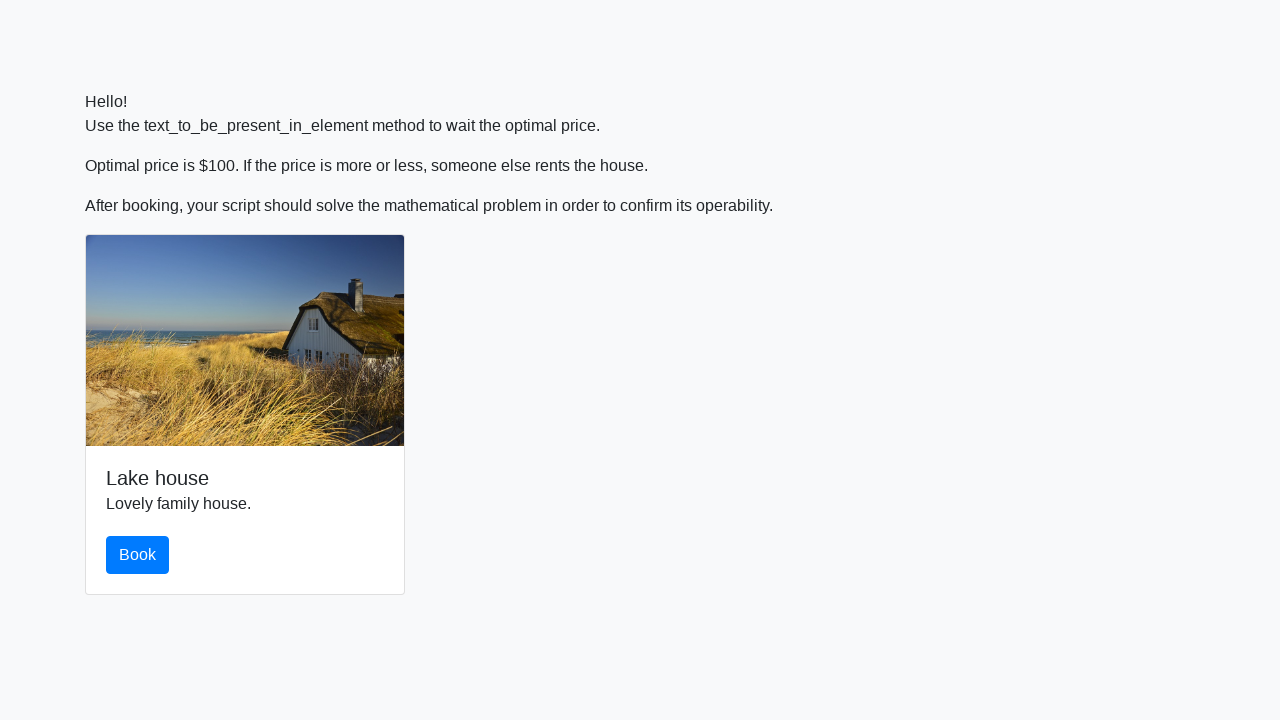

Set up dialog handler to accept alerts
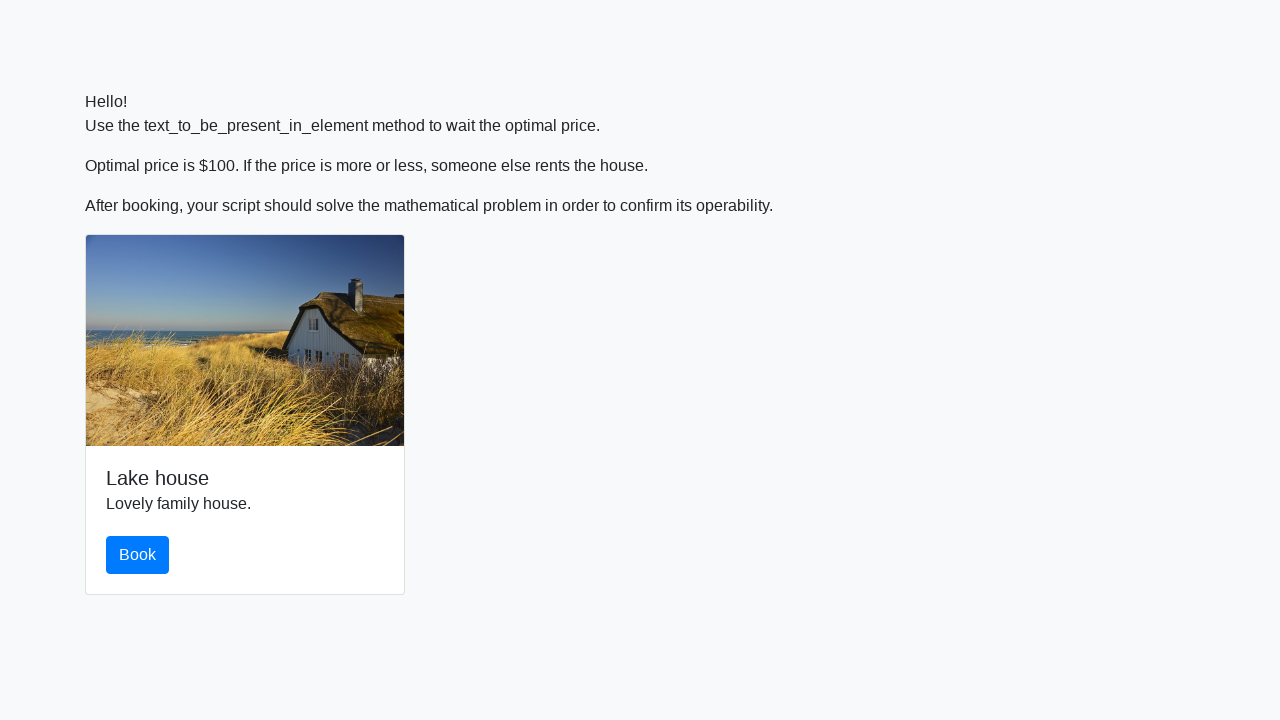

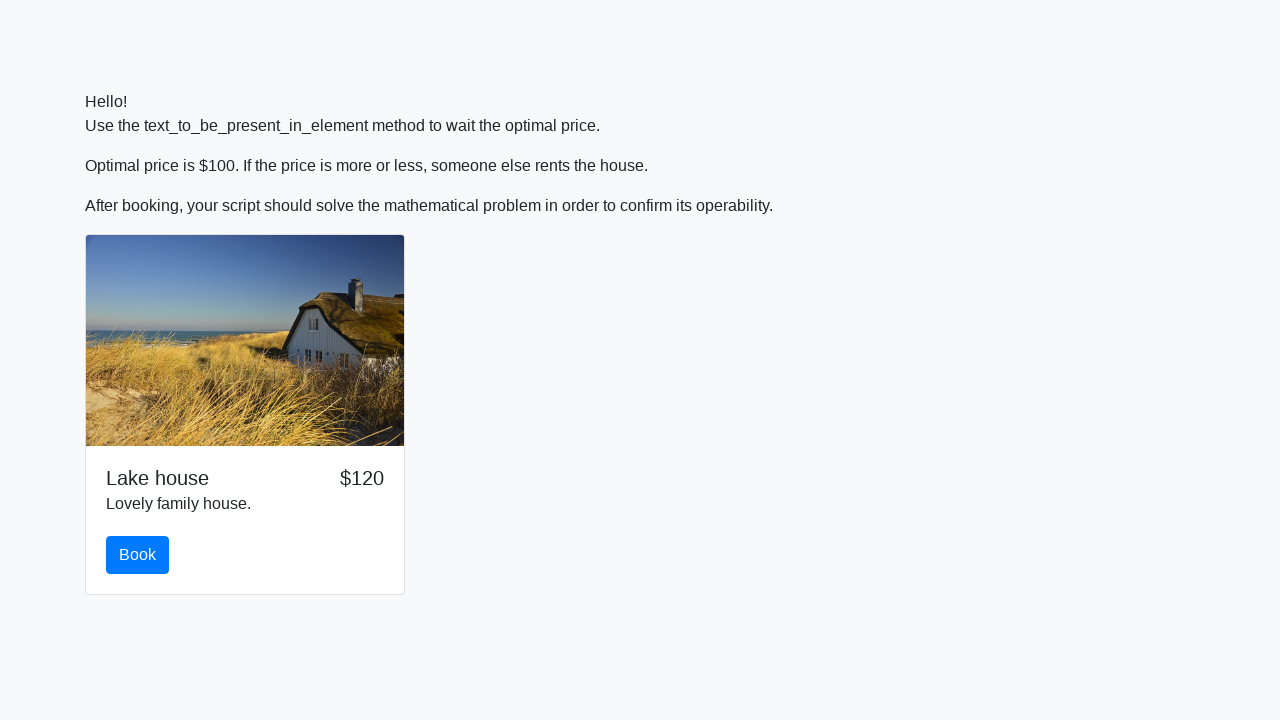